Tests iframe interaction by switching to multiple iframes, clicking action buttons within each frame, and switching back to the default content to verify page text.

Starting URL: https://v1.training-support.net/selenium/iframes

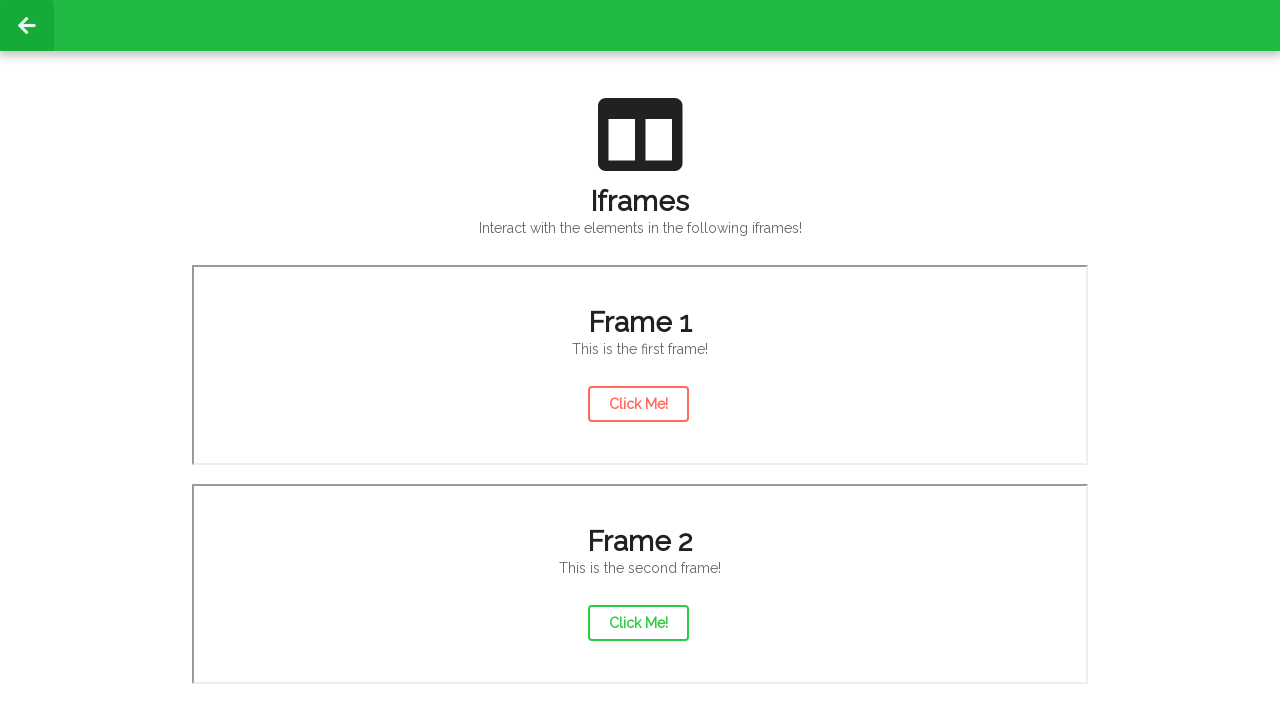

Located the first iframe
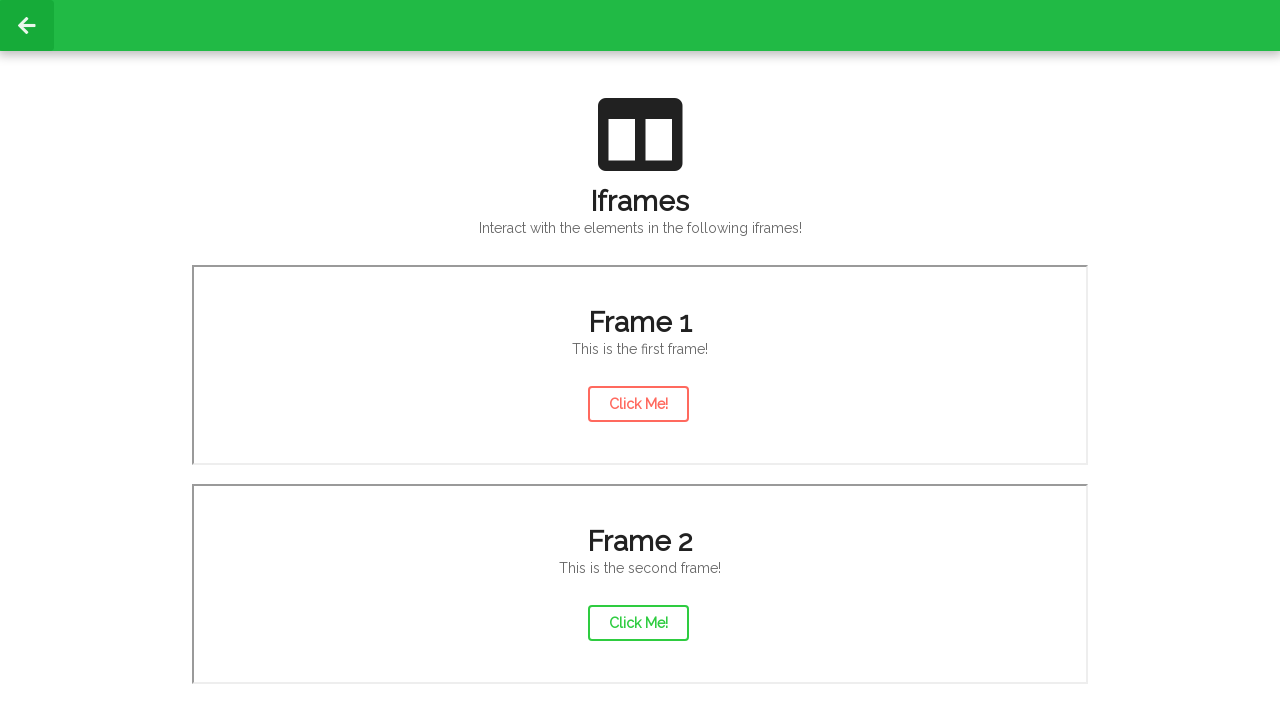

Clicked action button in the first iframe at (638, 404) on (//iframe)[1] >> internal:control=enter-frame >> #actionButton
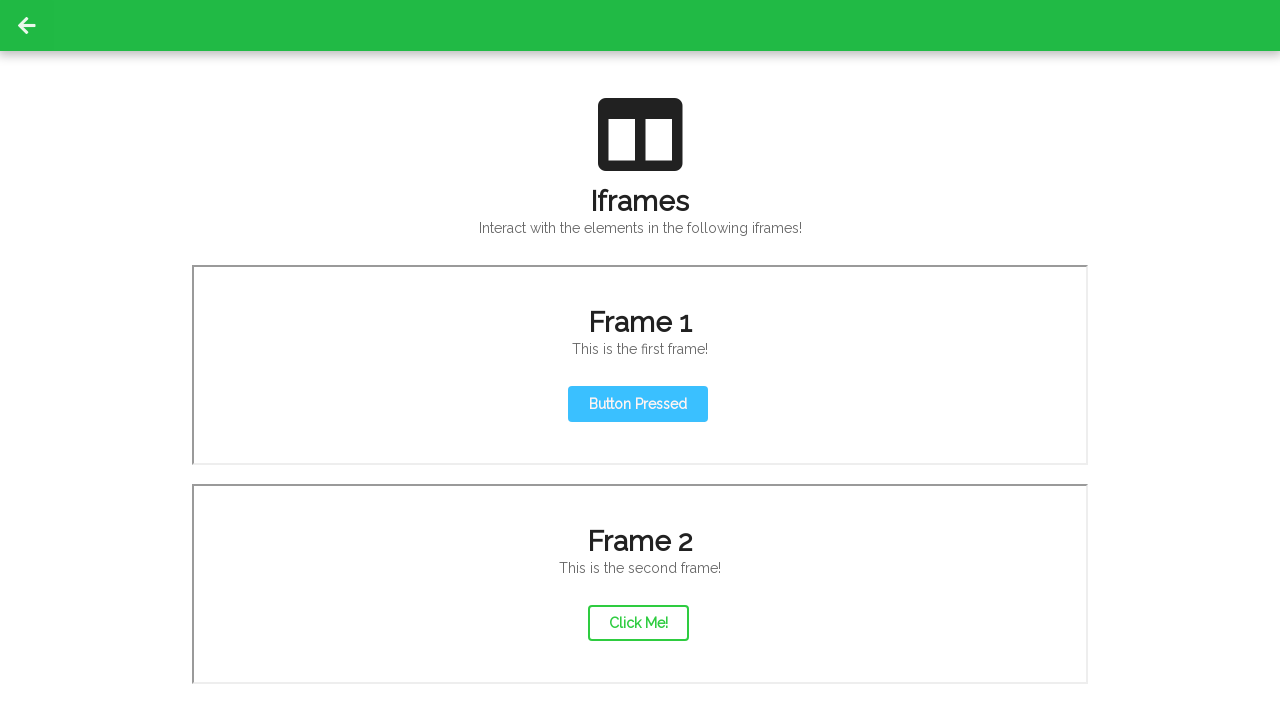

Retrieved text from main page containing 'following iframes!'
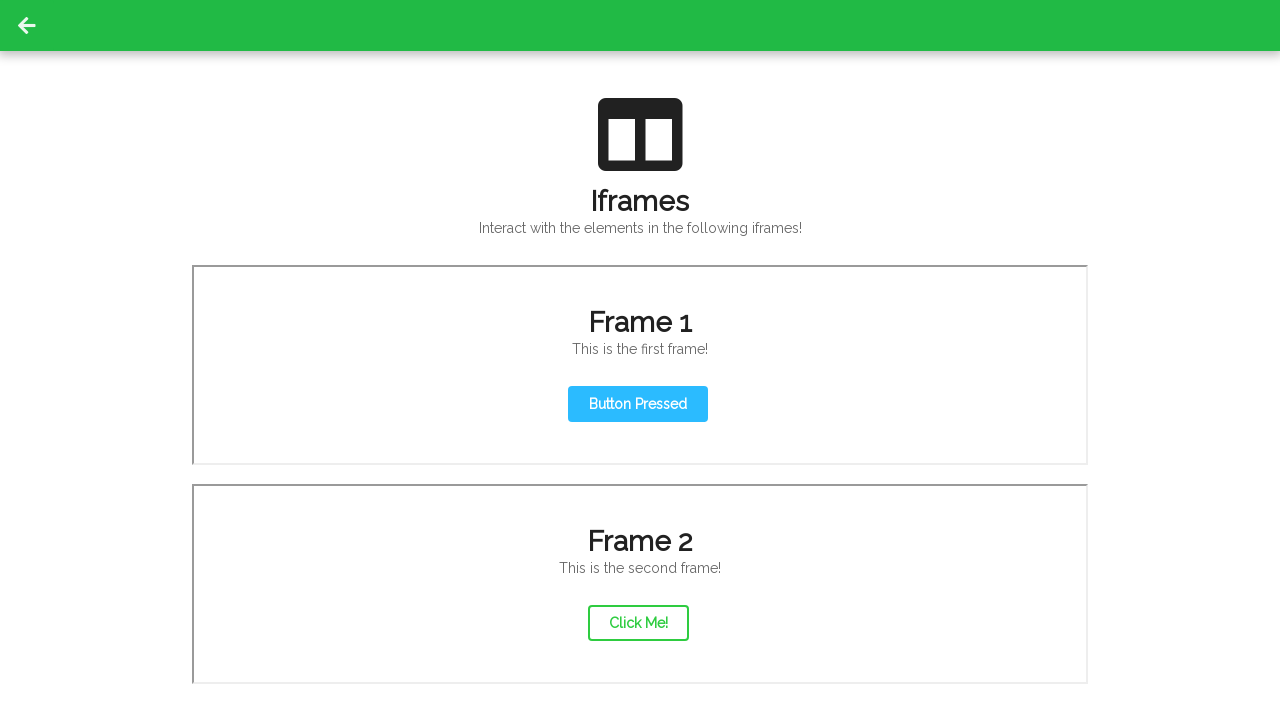

Located the second iframe
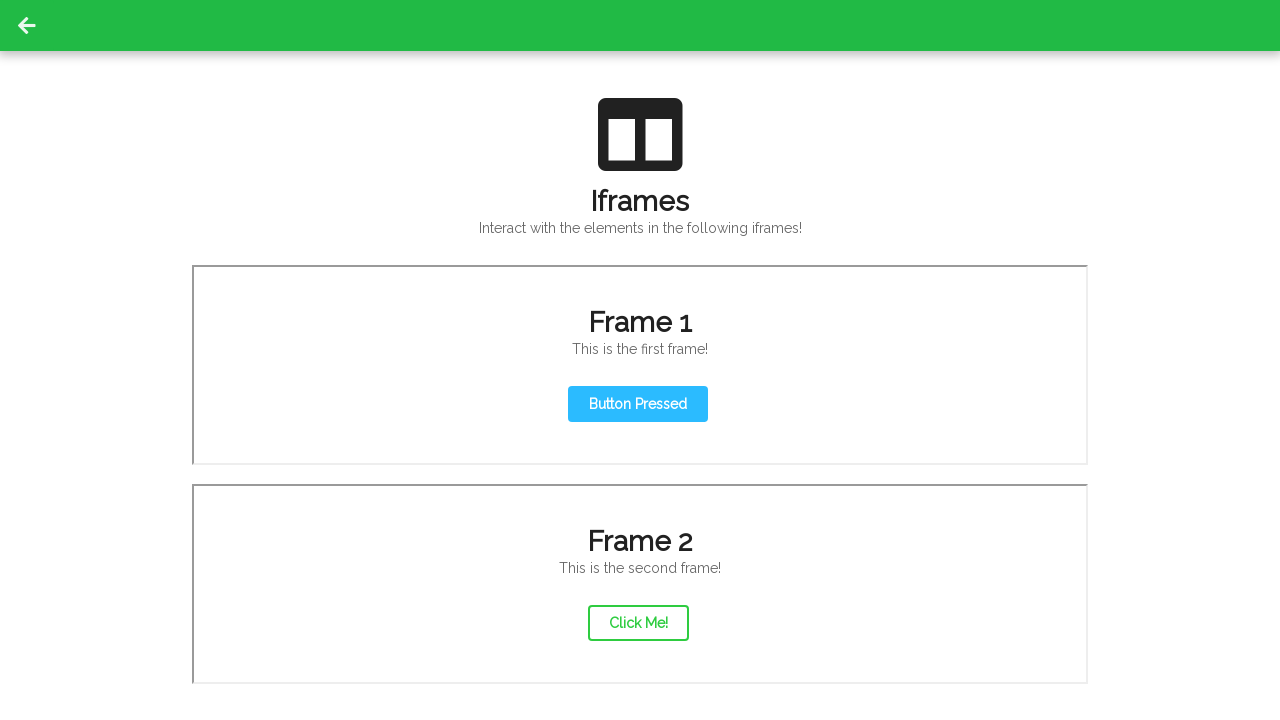

Clicked action button in the second iframe at (638, 623) on (//iframe)[2] >> internal:control=enter-frame >> #actionButton
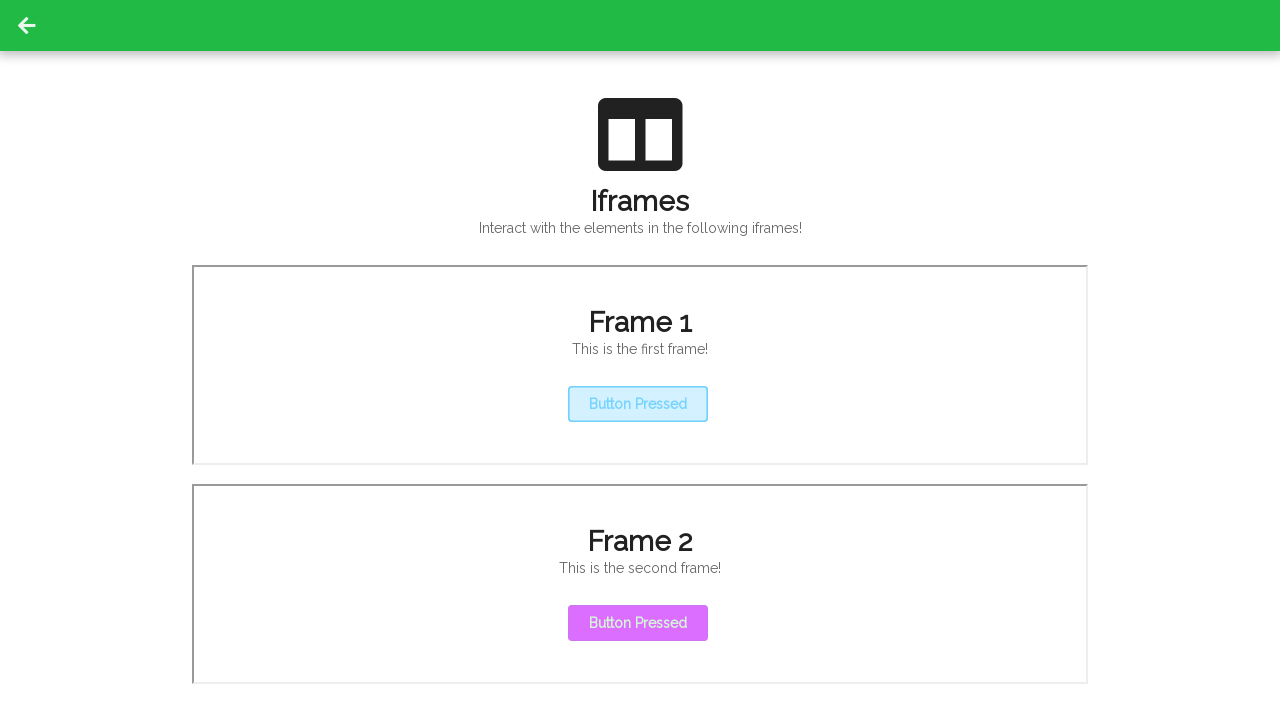

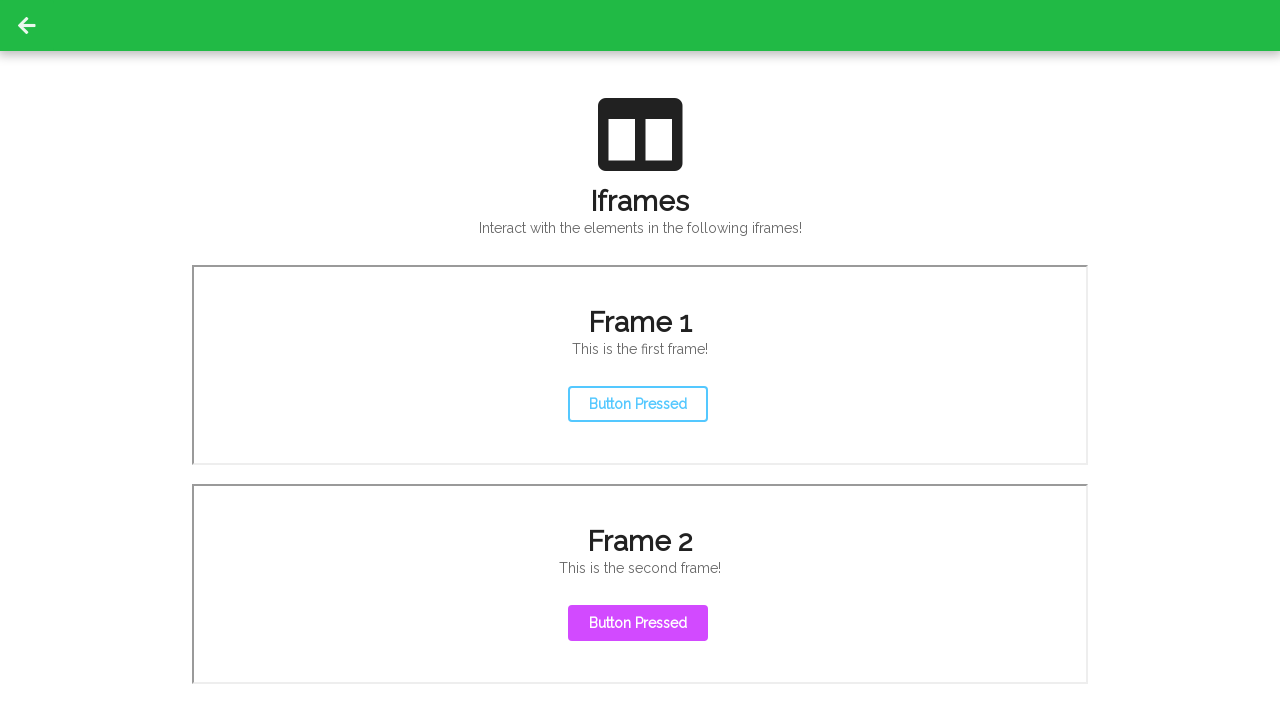